Tests the date picker input functionality by clearing the existing date value and entering a new date, then submitting with Enter key.

Starting URL: https://demoqa.com/date-picker

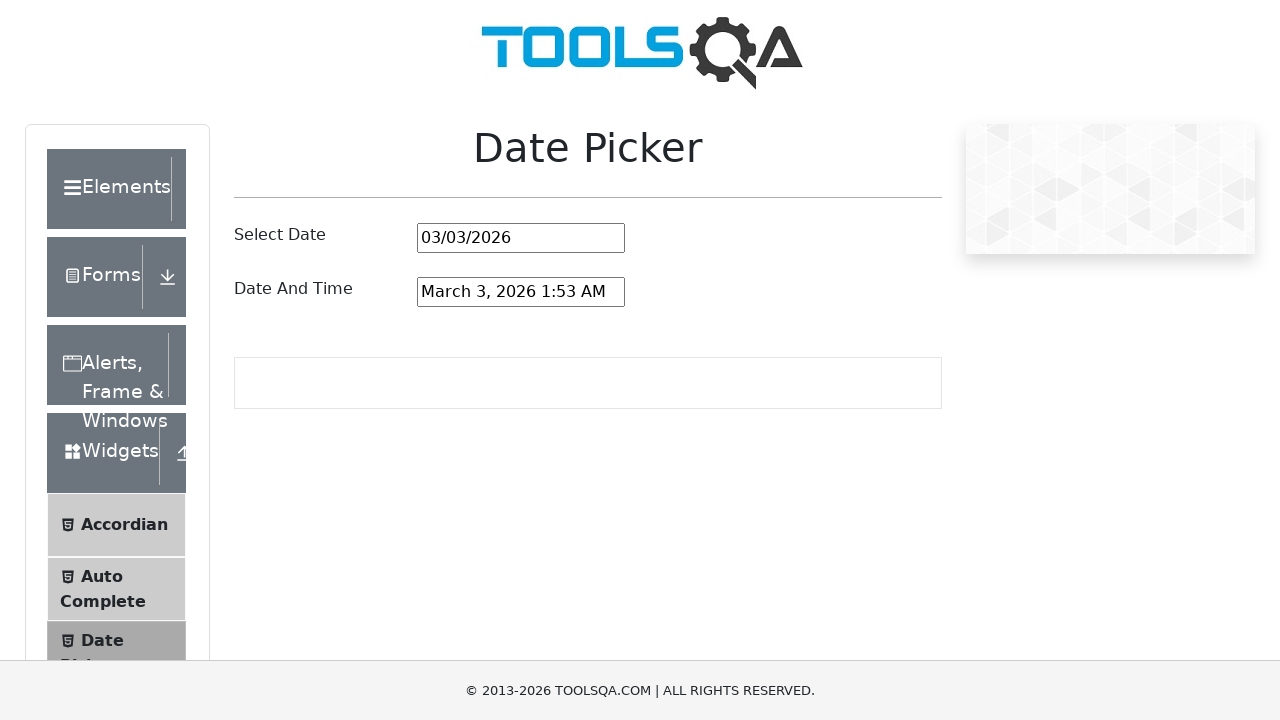

Located the date picker input field
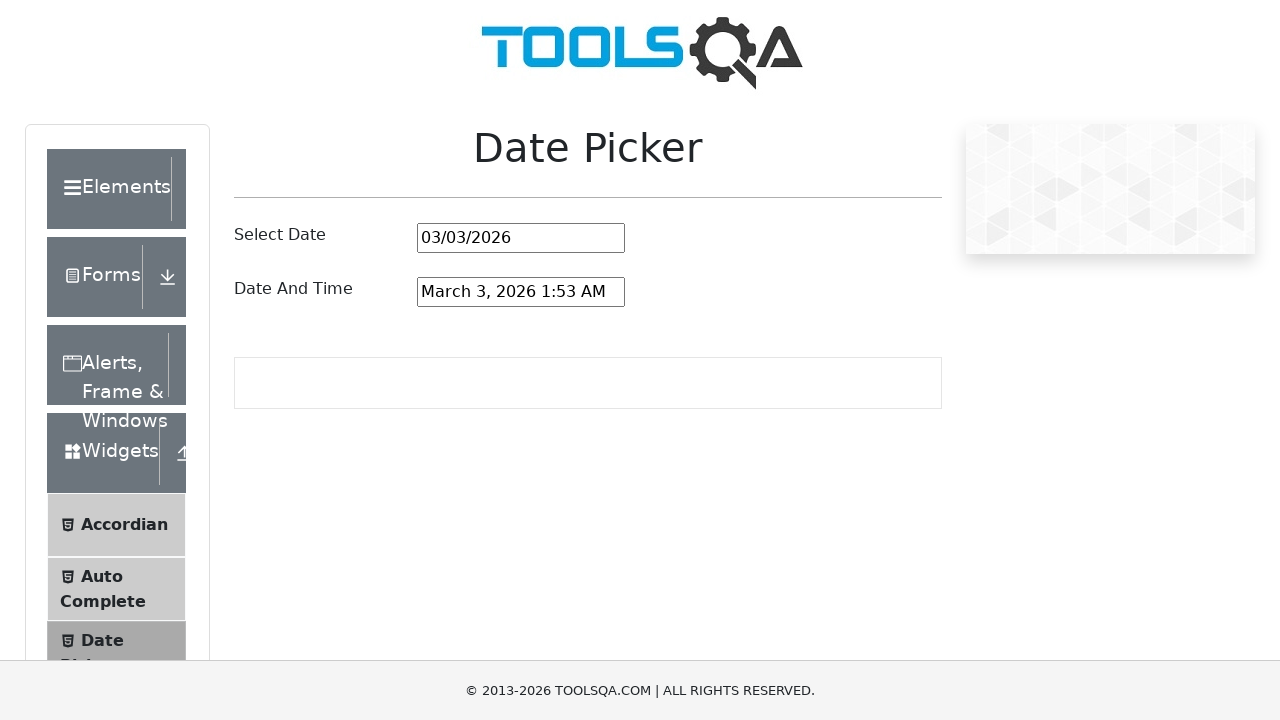

Cleared the existing date value from the input field on #datePickerMonthYearInput
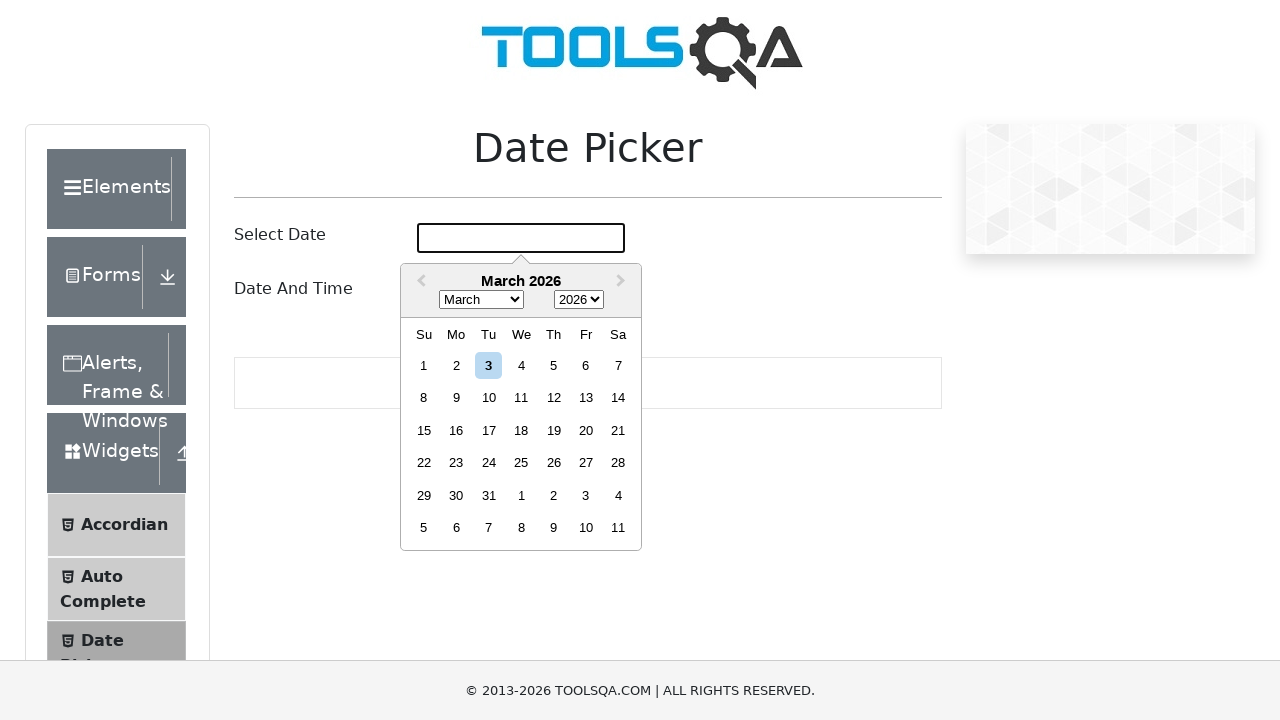

Entered new date value '09/29/2025' into the date picker on #datePickerMonthYearInput
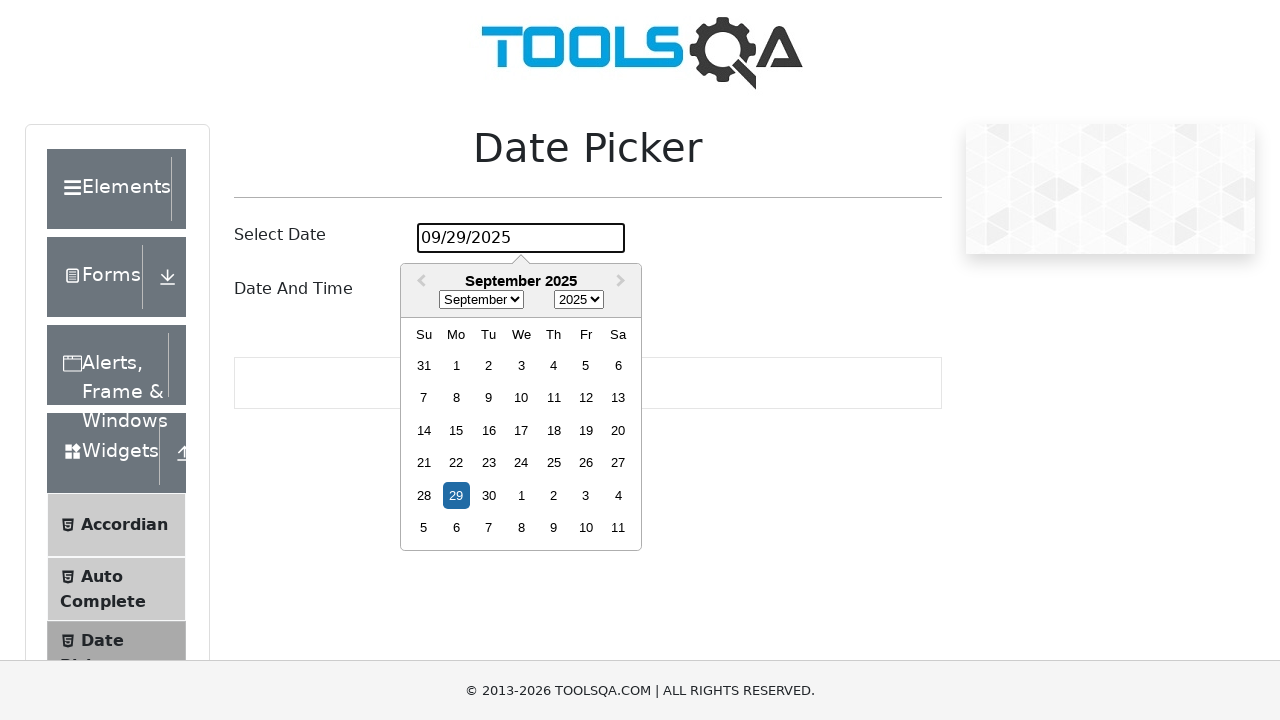

Pressed Enter to confirm the date selection on #datePickerMonthYearInput
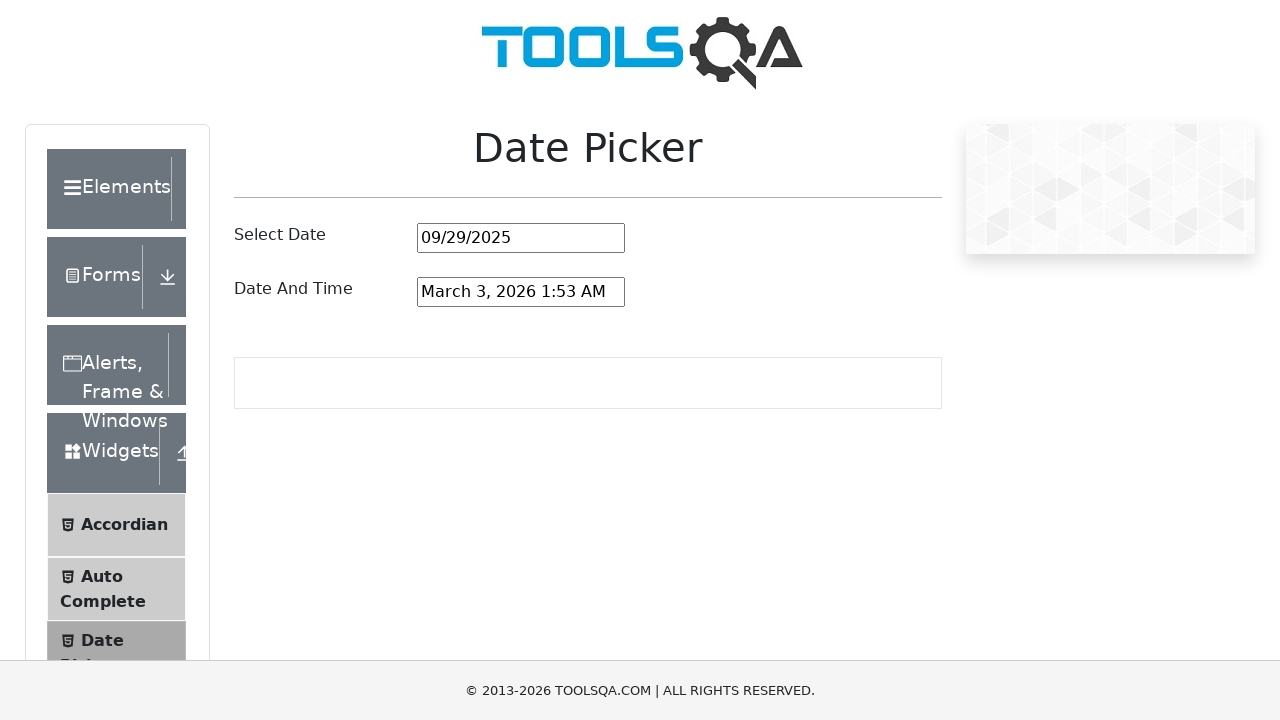

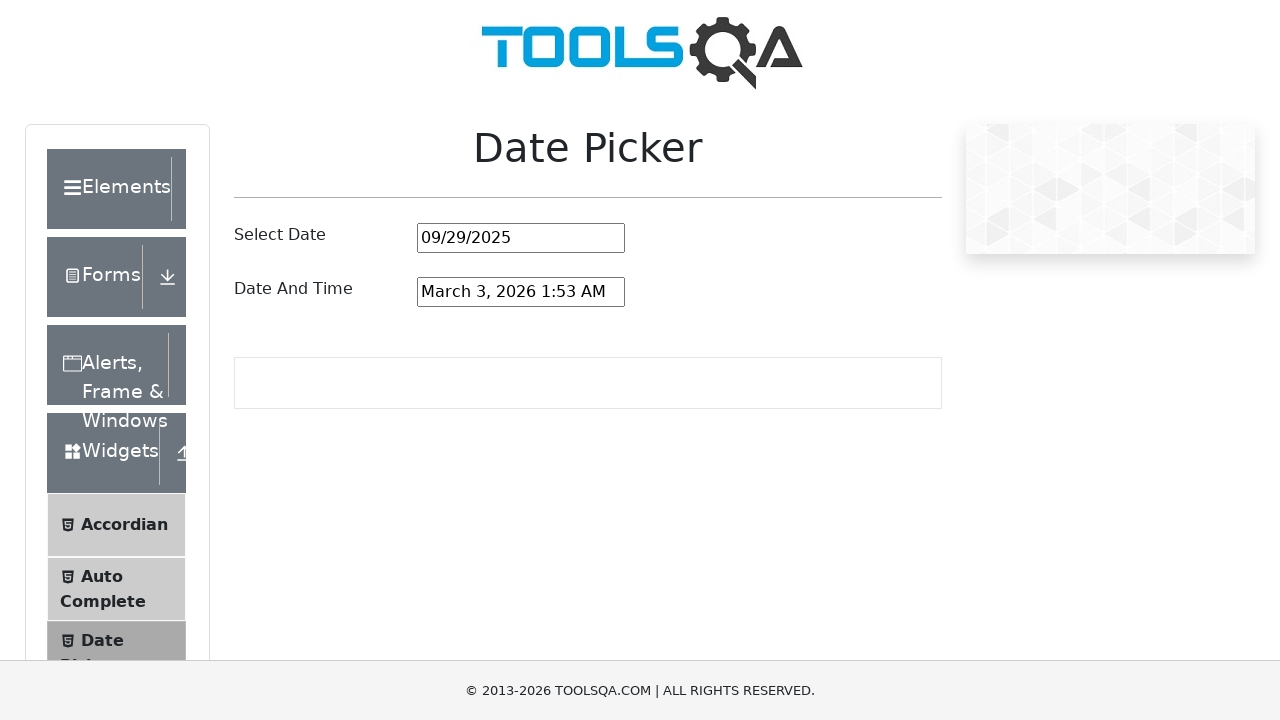